Fills out a Google Form with property listing information (address, price, and link), submits it, and then clicks to submit another response.

Starting URL: https://docs.google.com/forms/d/e/1FAIpQLSfsjD62Gwntd50JDjRr-9_utIIG23_YwBGX2g_rc3V6CNTZOA/viewform

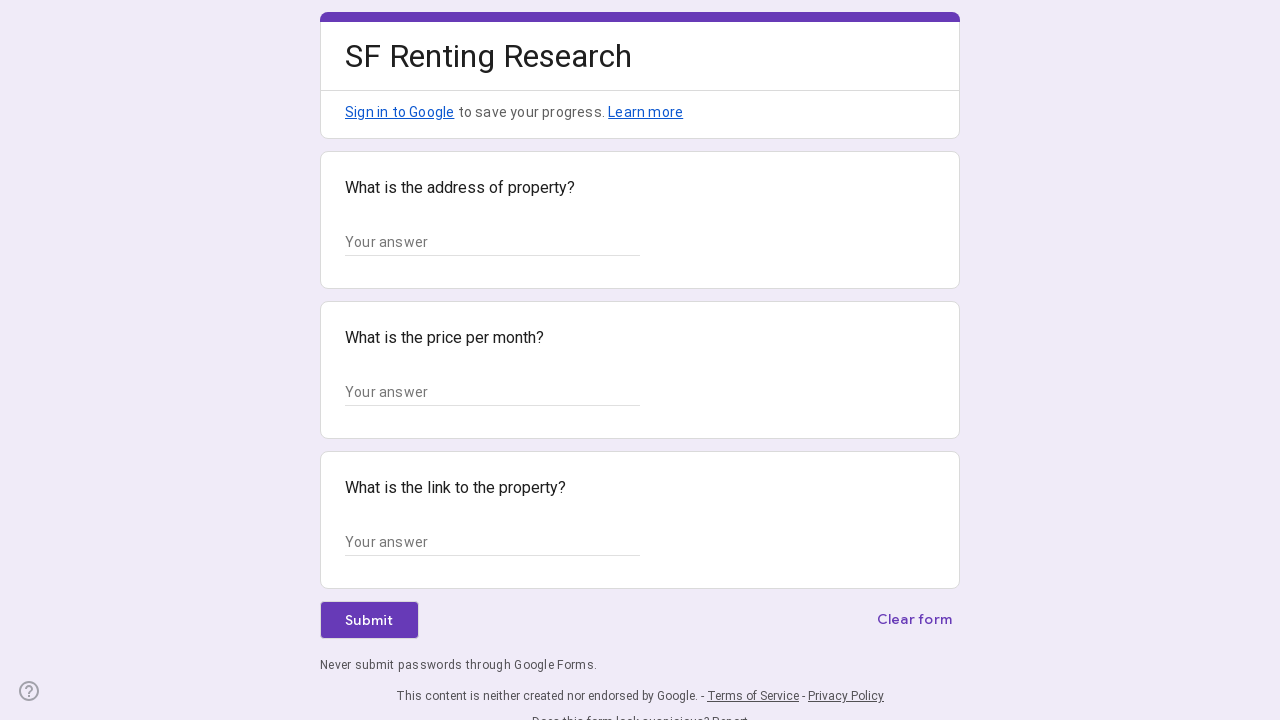

Form loaded and address field selector is visible
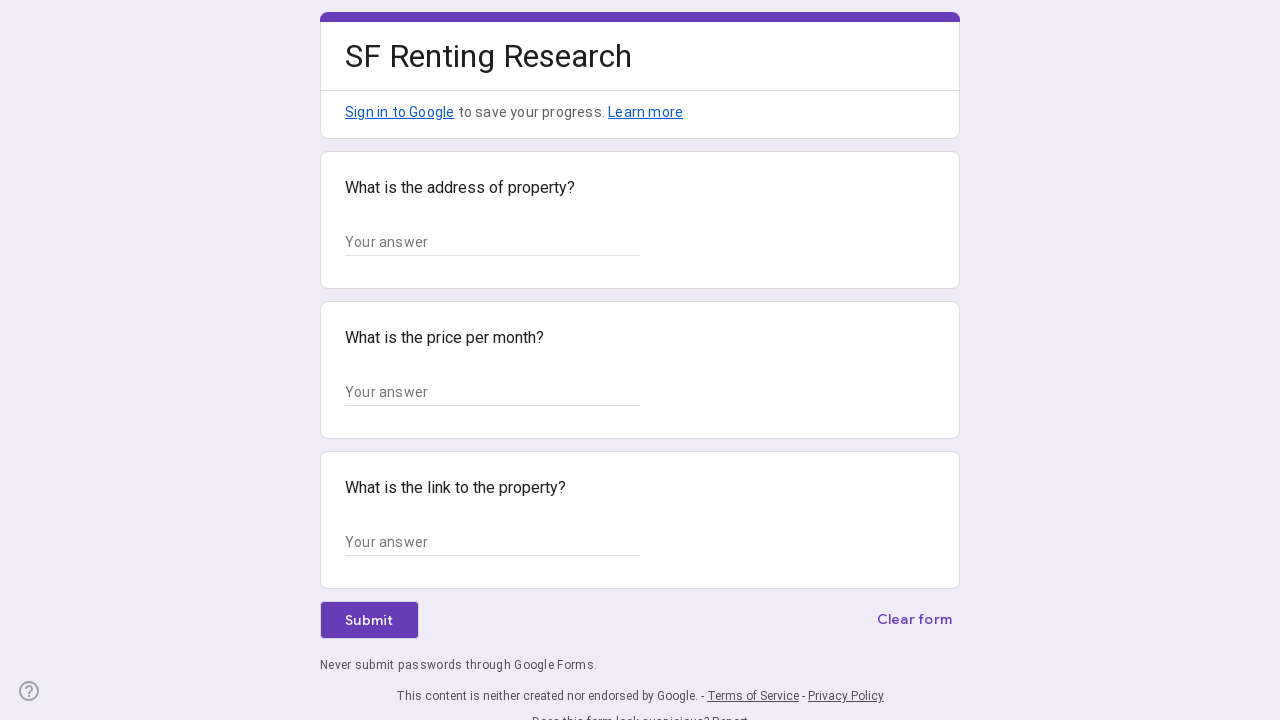

Filled address field with '123 Oak Street, San Francisco, CA 94102' on input[aria-describedby*='i2']
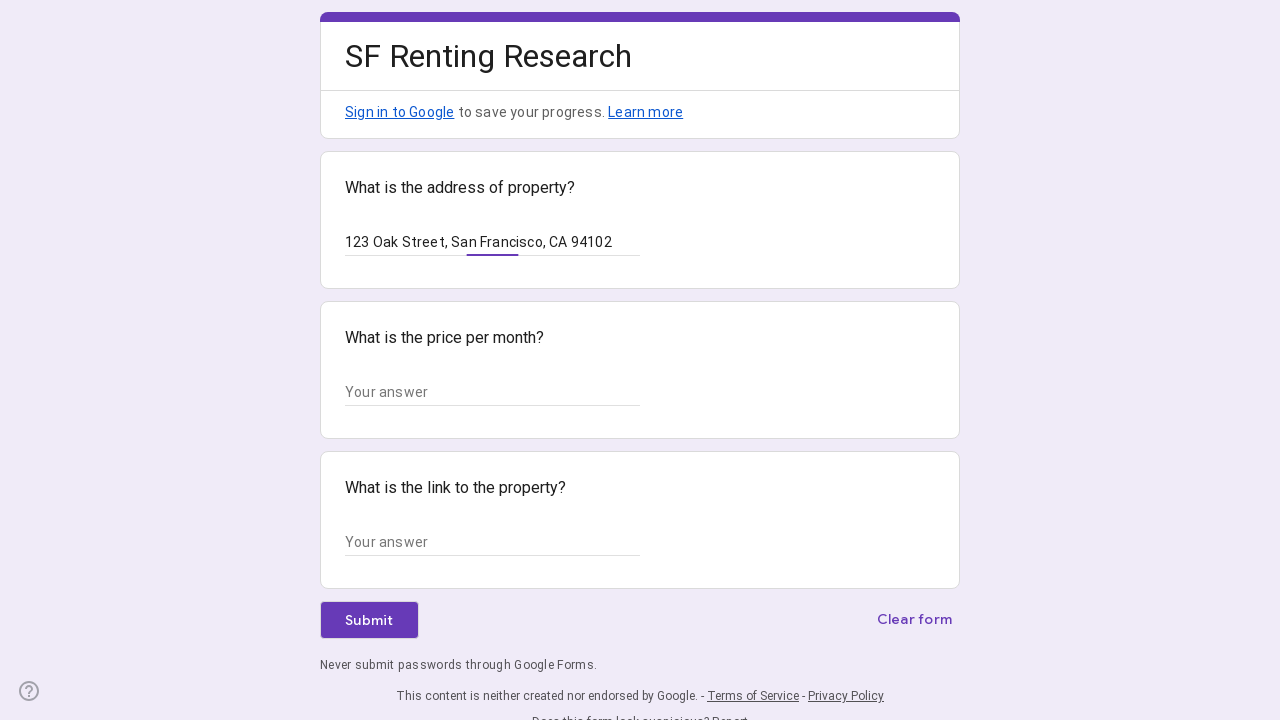

Filled price field with '$1,250' on input[aria-describedby*='i7']
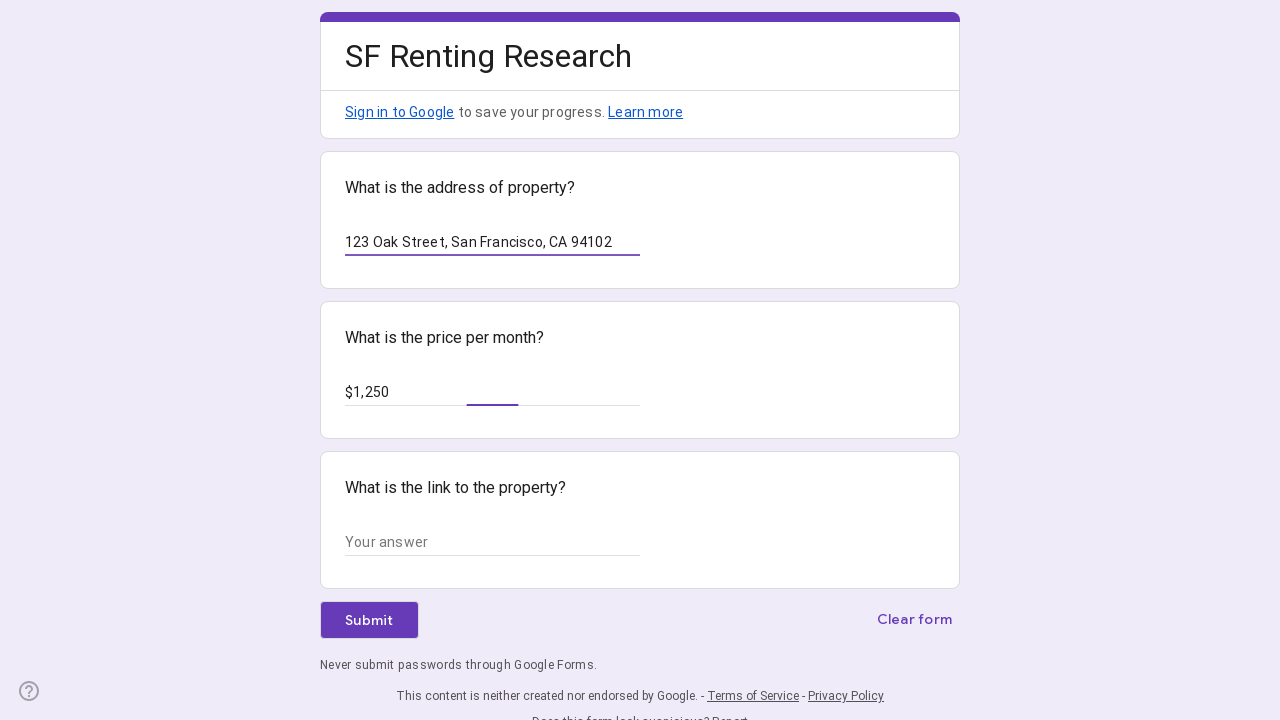

Filled link field with Zillow property URL on input[aria-describedby*='i12']
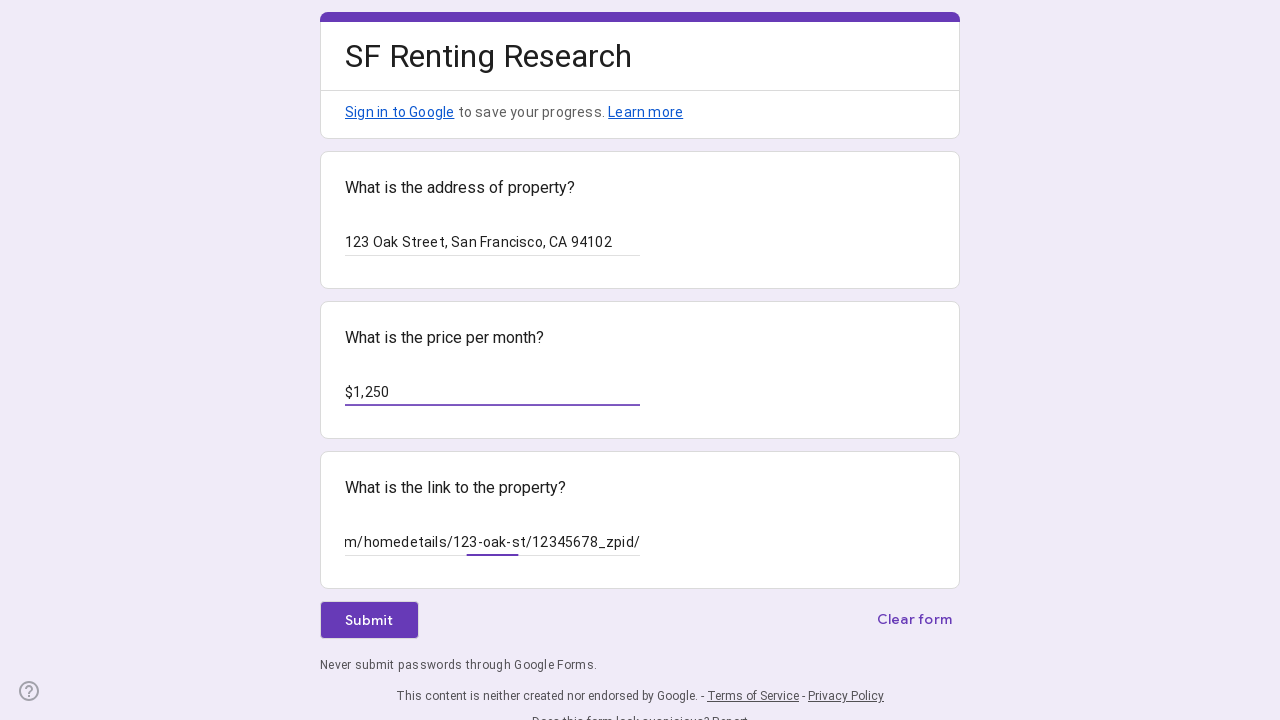

Clicked submit button to submit form at (369, 620) on div[role='button'] span span
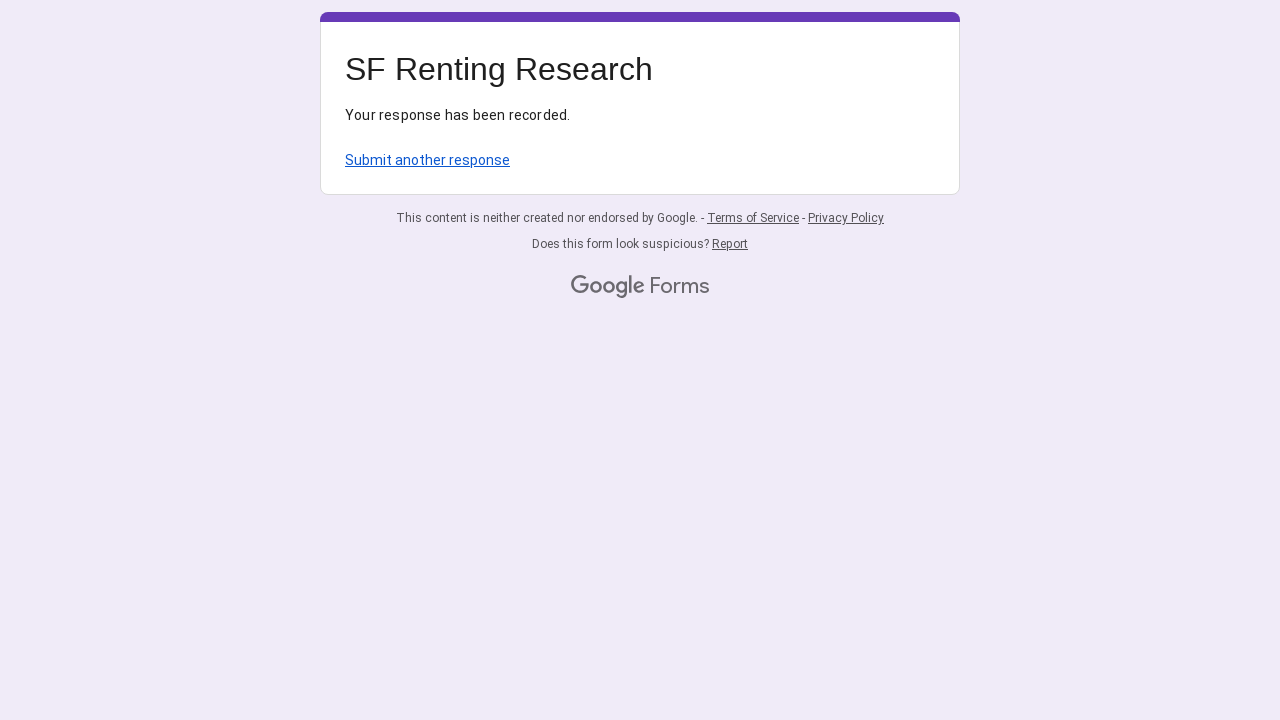

Waited 2 seconds for submission confirmation
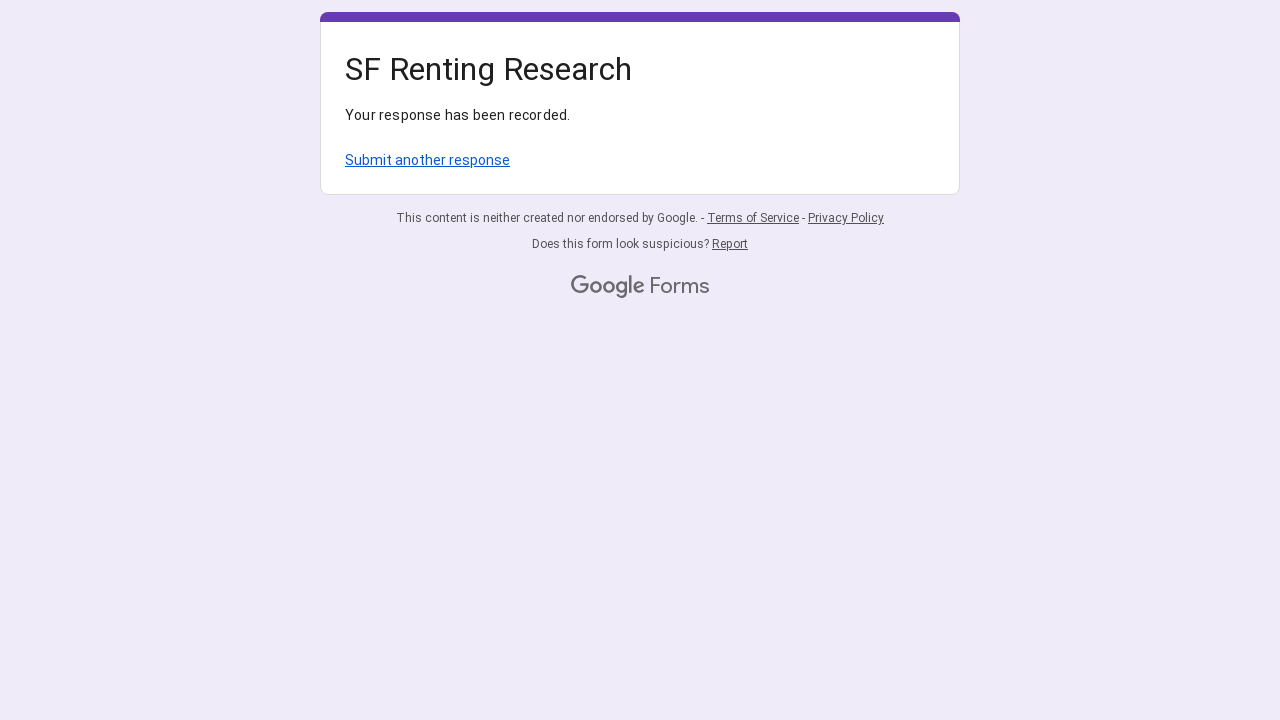

Clicked 'Submit another response' link to prepare for next form submission at (428, 160) on a:has-text('Submit another response')
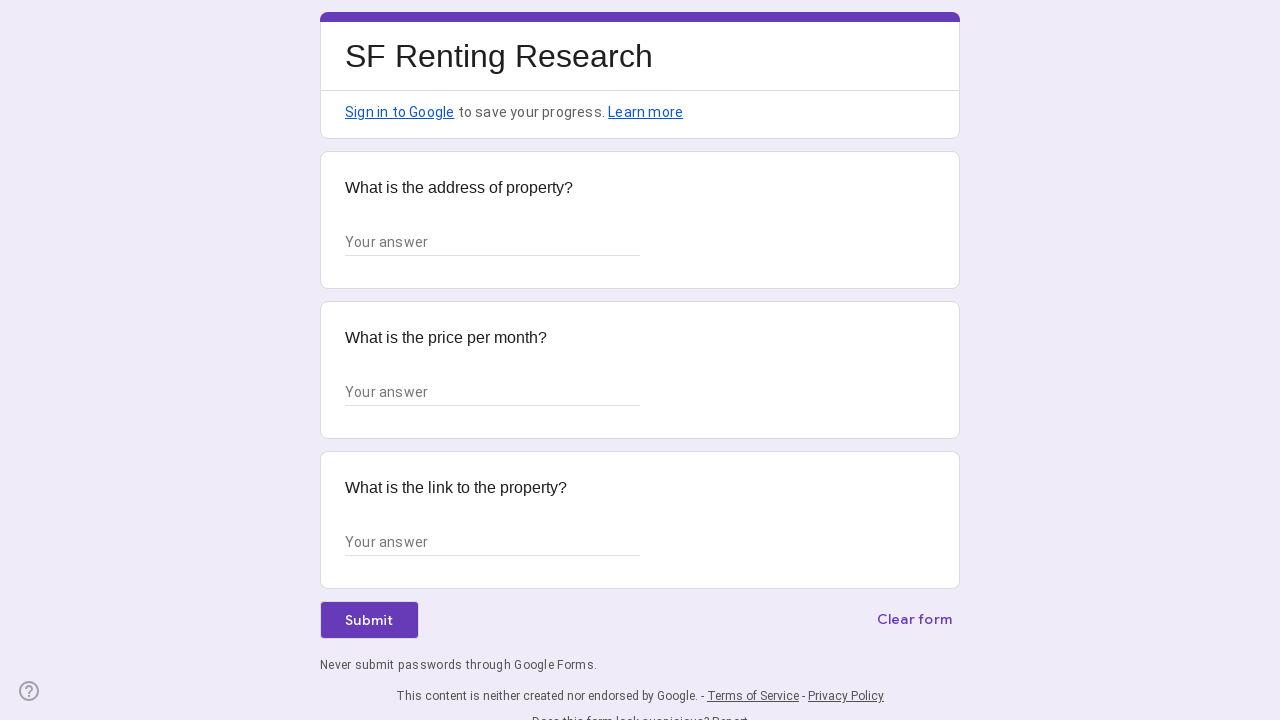

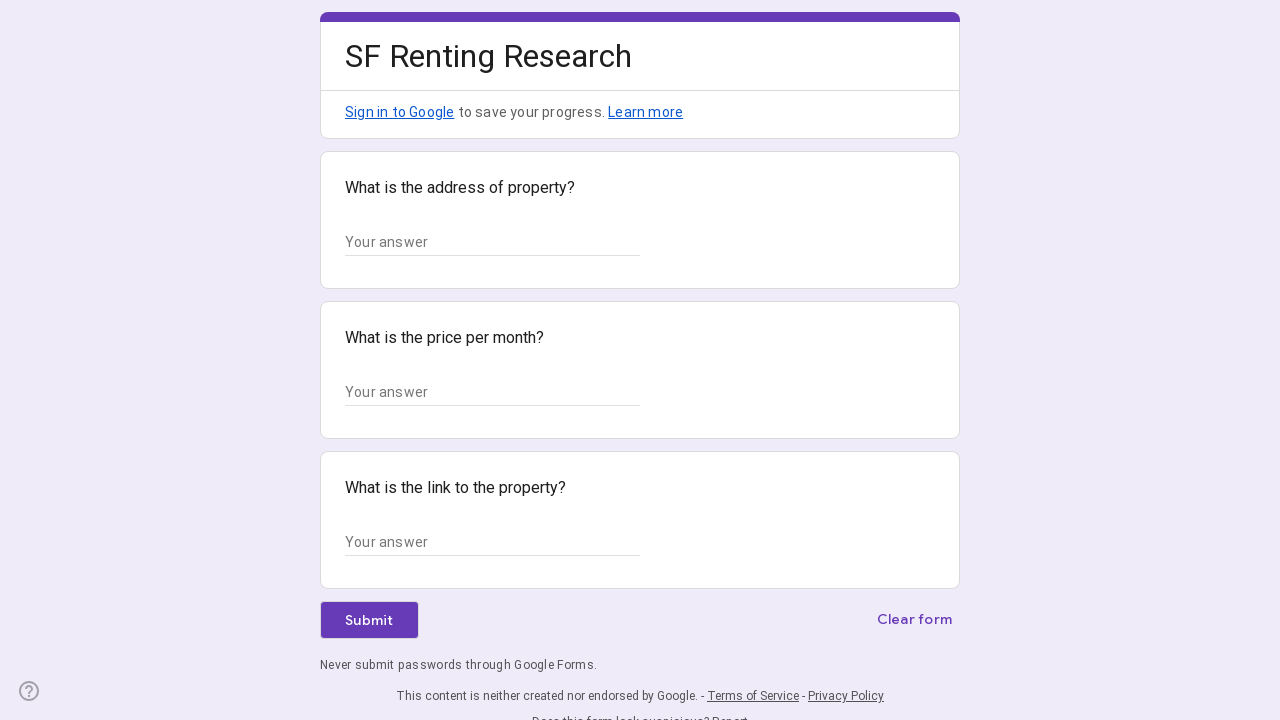